Tests handling of JavaScript alerts on DemoQA by clicking buttons that trigger alerts and accepting them

Starting URL: https://demoqa.com/alerts

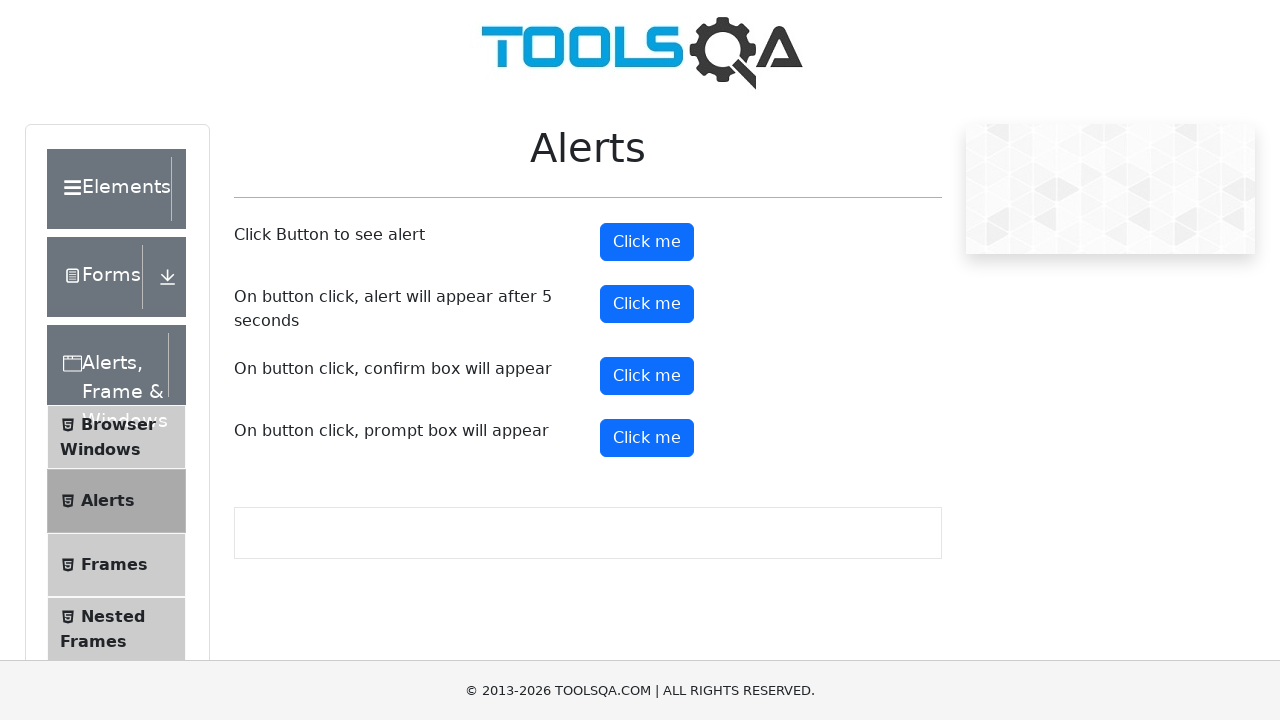

Clicked the first alert button at (647, 242) on button#alertButton
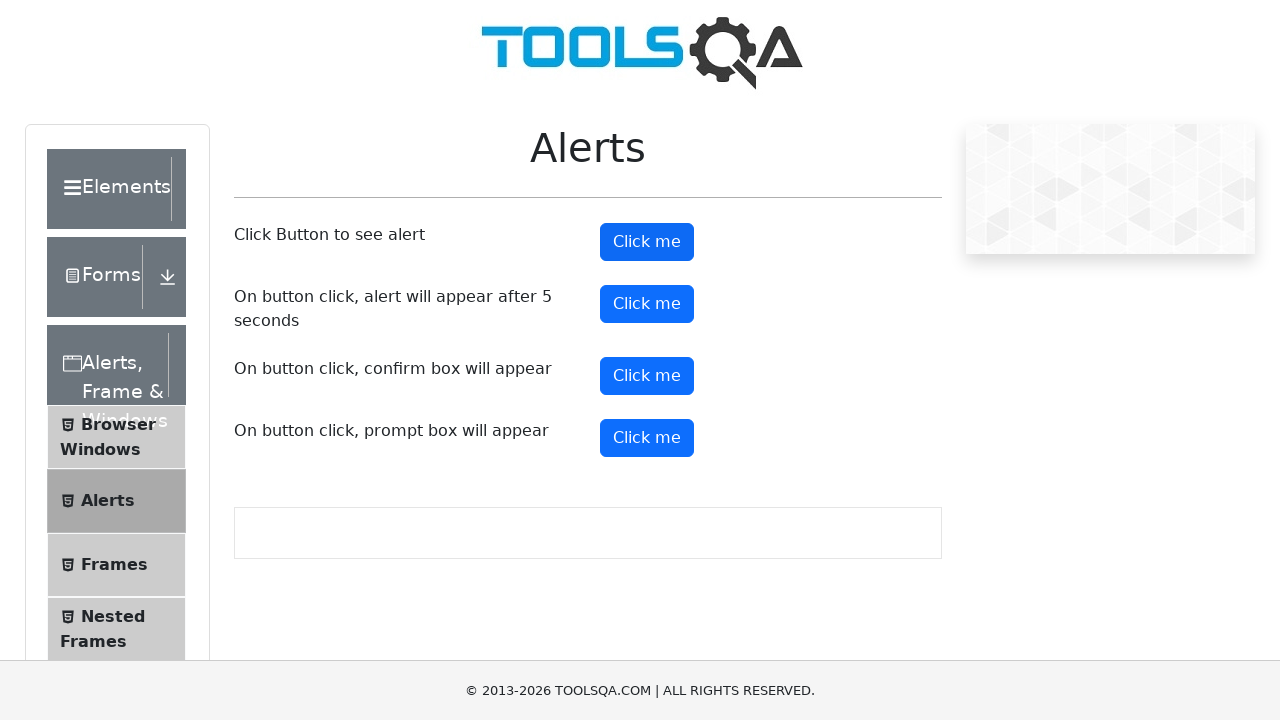

Set up dialog handler to accept alerts
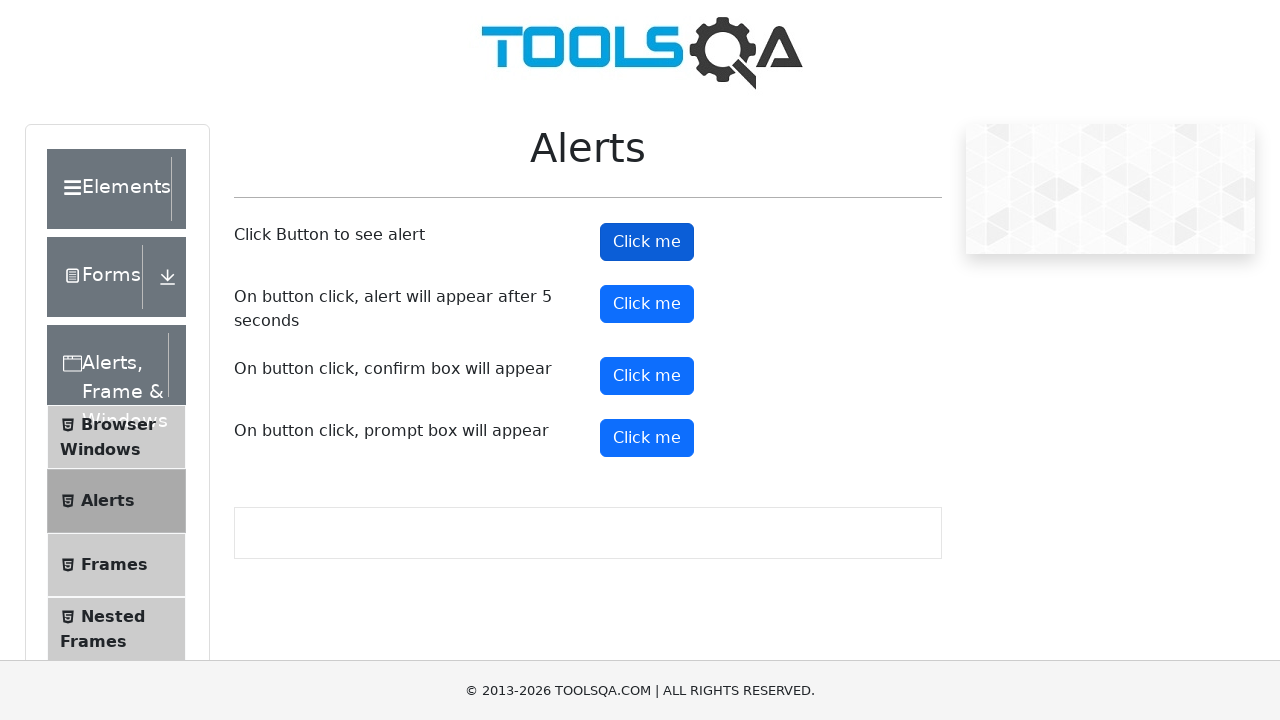

Waited 500ms for alert to be processed
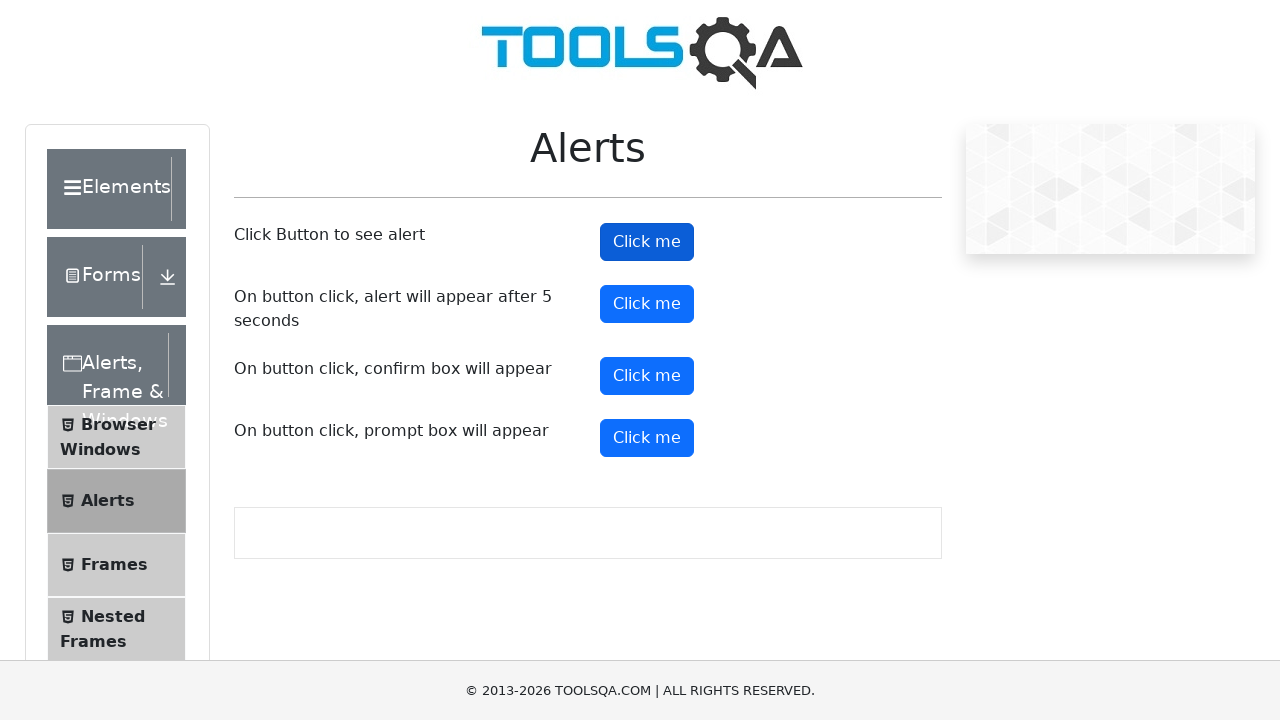

Clicked the timer alert button at (647, 304) on button#timerAlertButton
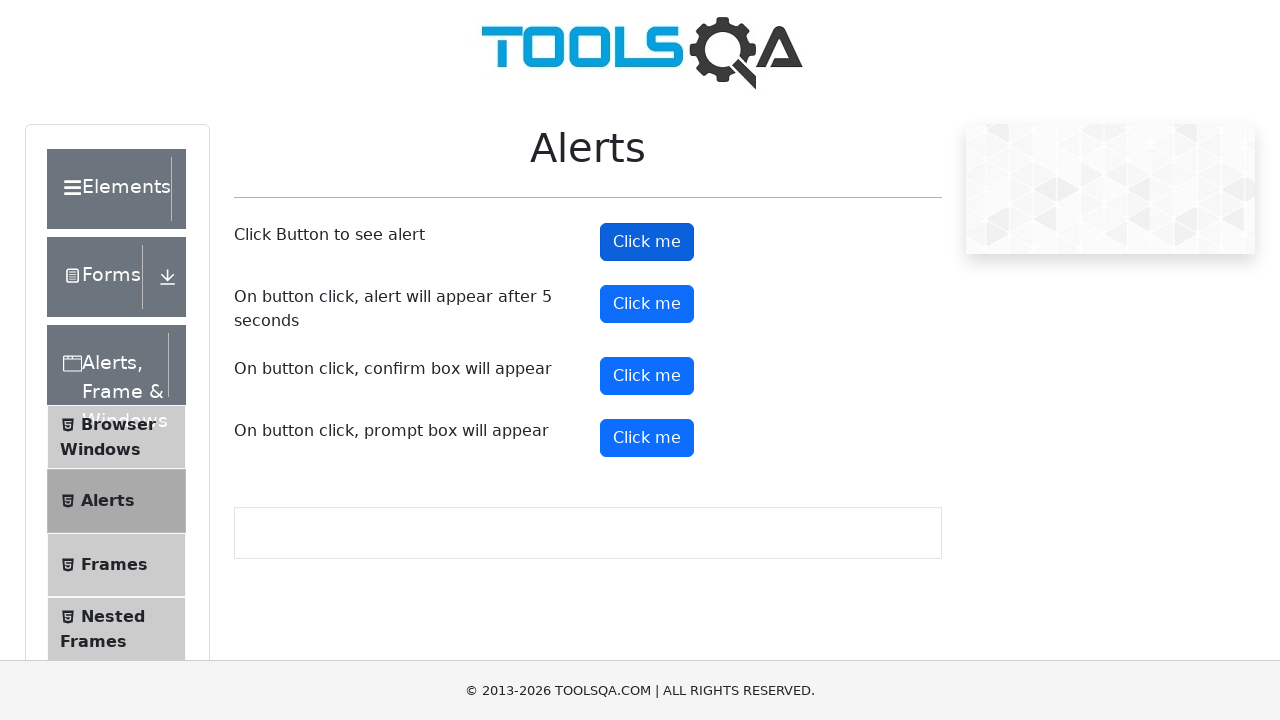

Waited 6000ms for timed alert to appear and be handled
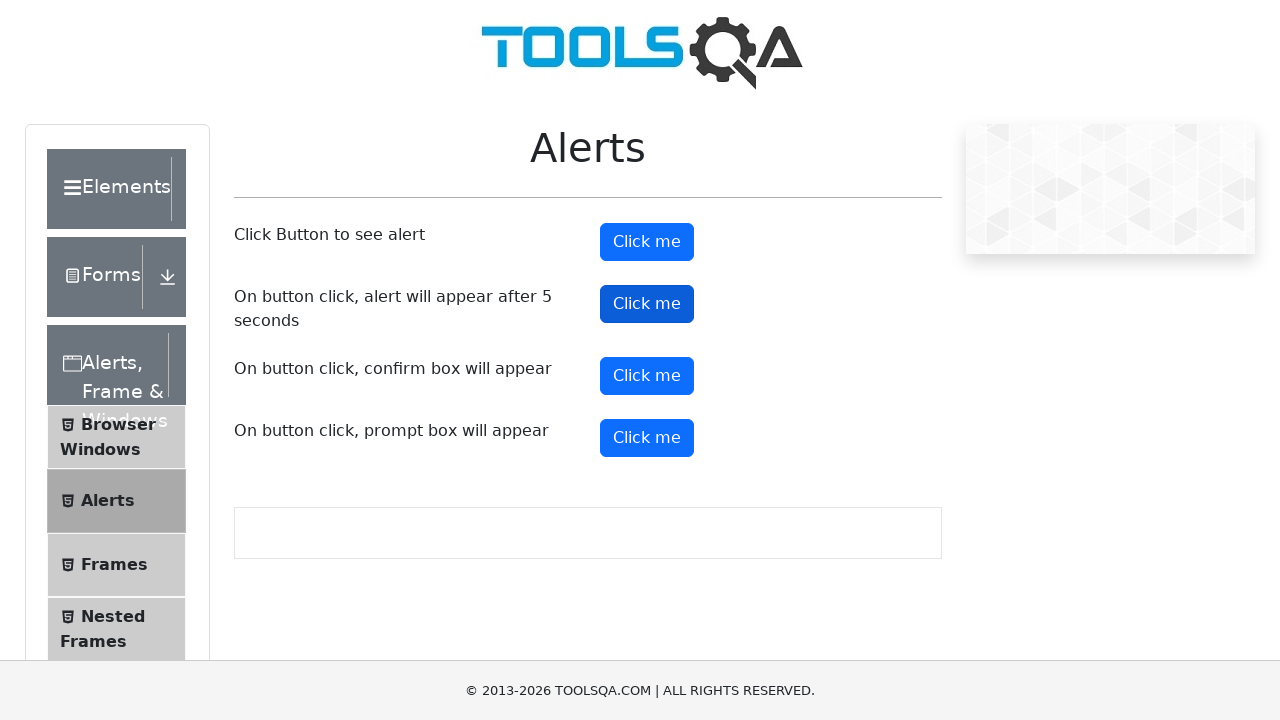

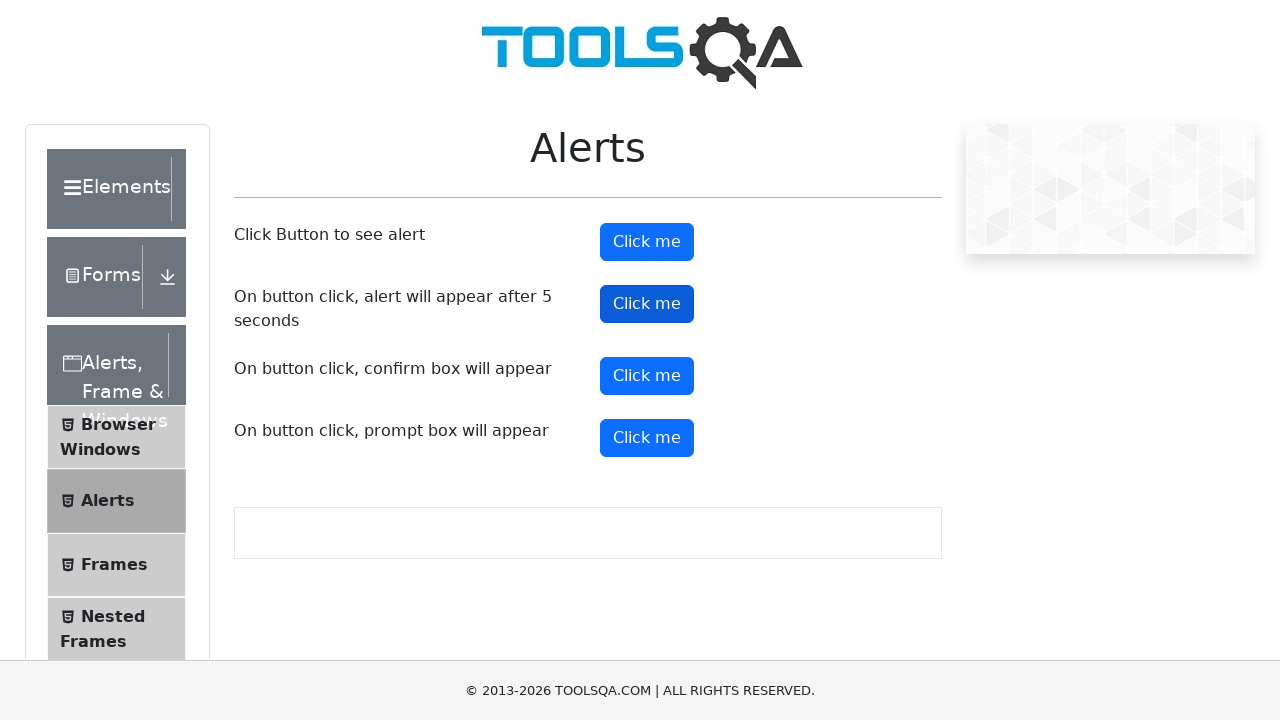